Tests that Clear completed button is hidden when no completed items exist

Starting URL: https://demo.playwright.dev/todomvc

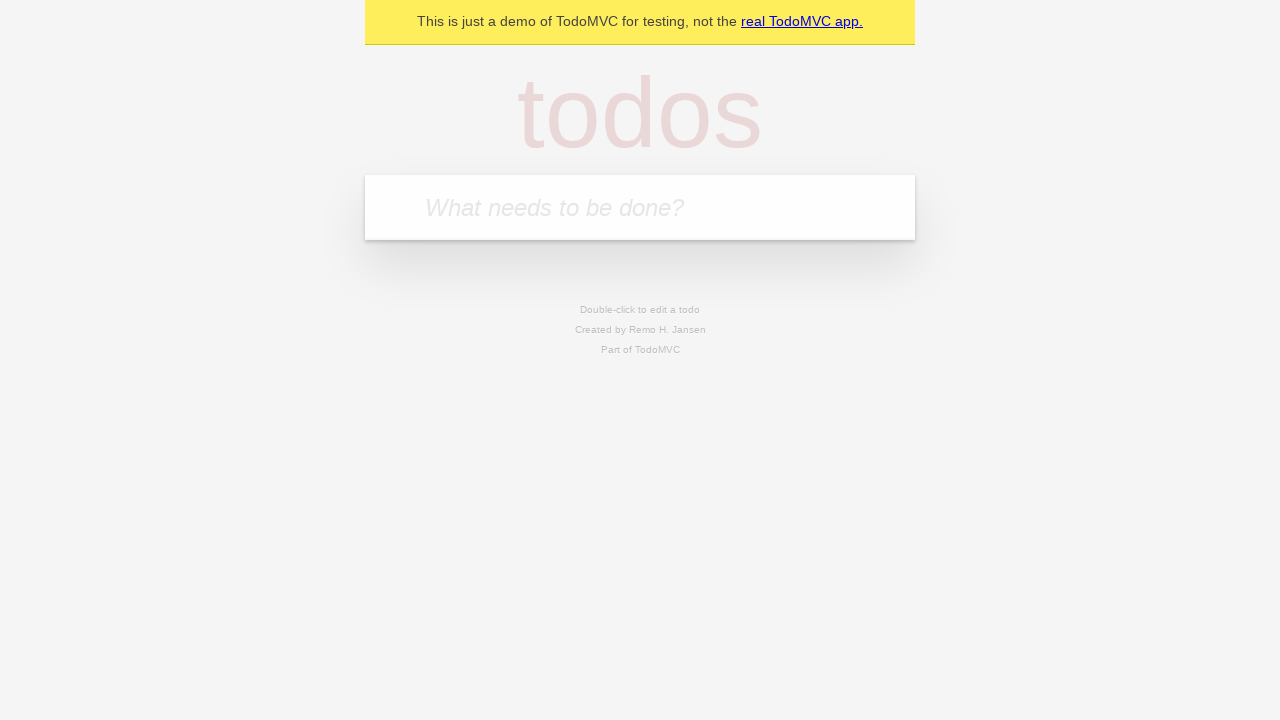

Filled todo input with 'buy some cheese' on internal:attr=[placeholder="What needs to be done?"i]
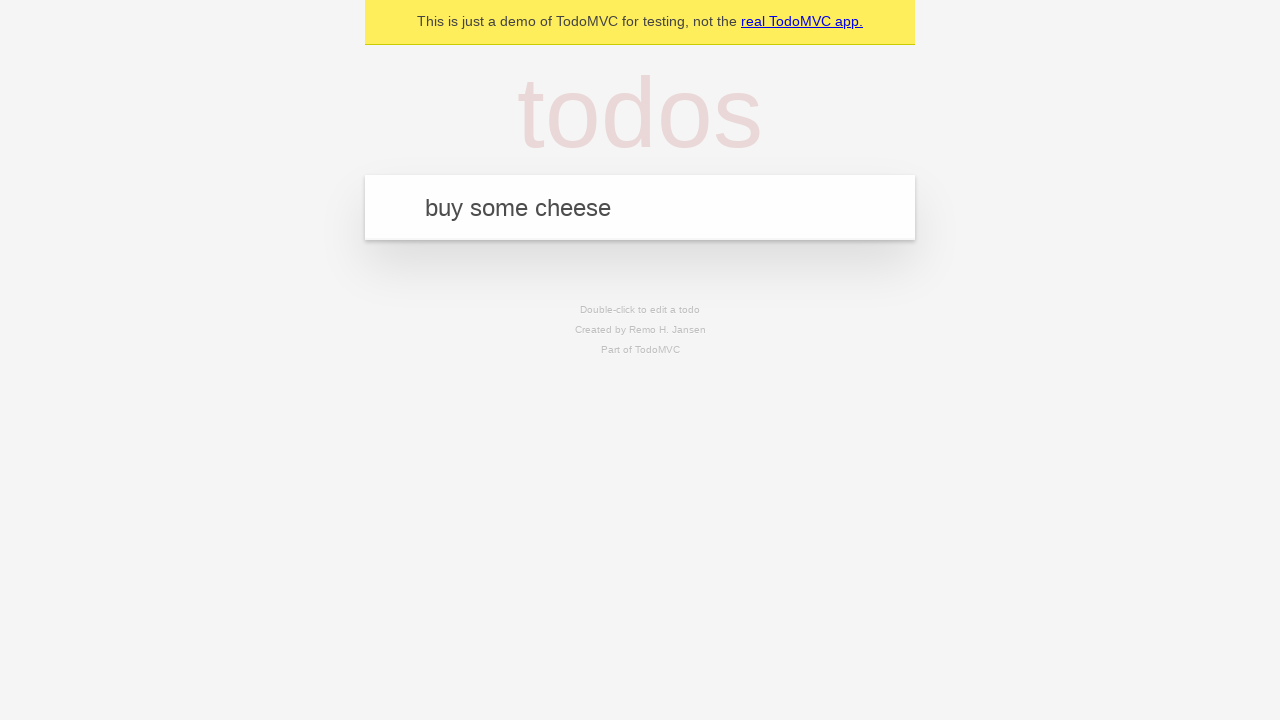

Pressed Enter to create first todo on internal:attr=[placeholder="What needs to be done?"i]
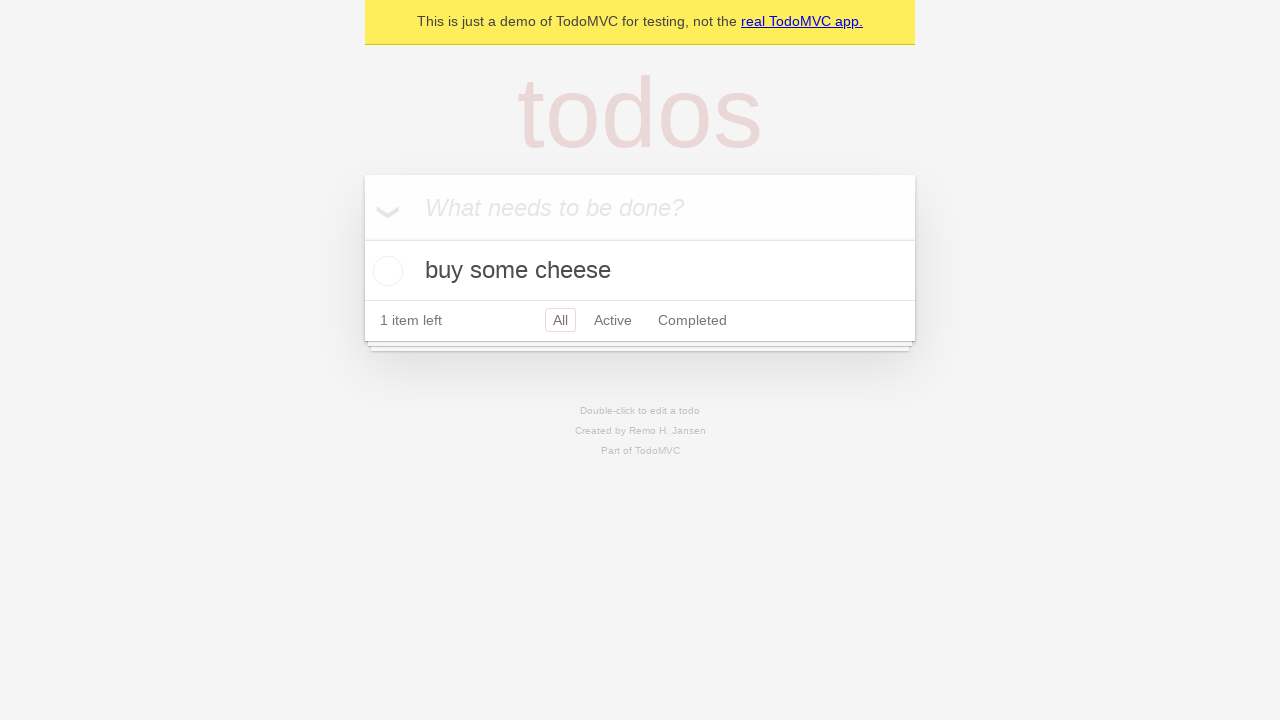

Filled todo input with 'feed the cat' on internal:attr=[placeholder="What needs to be done?"i]
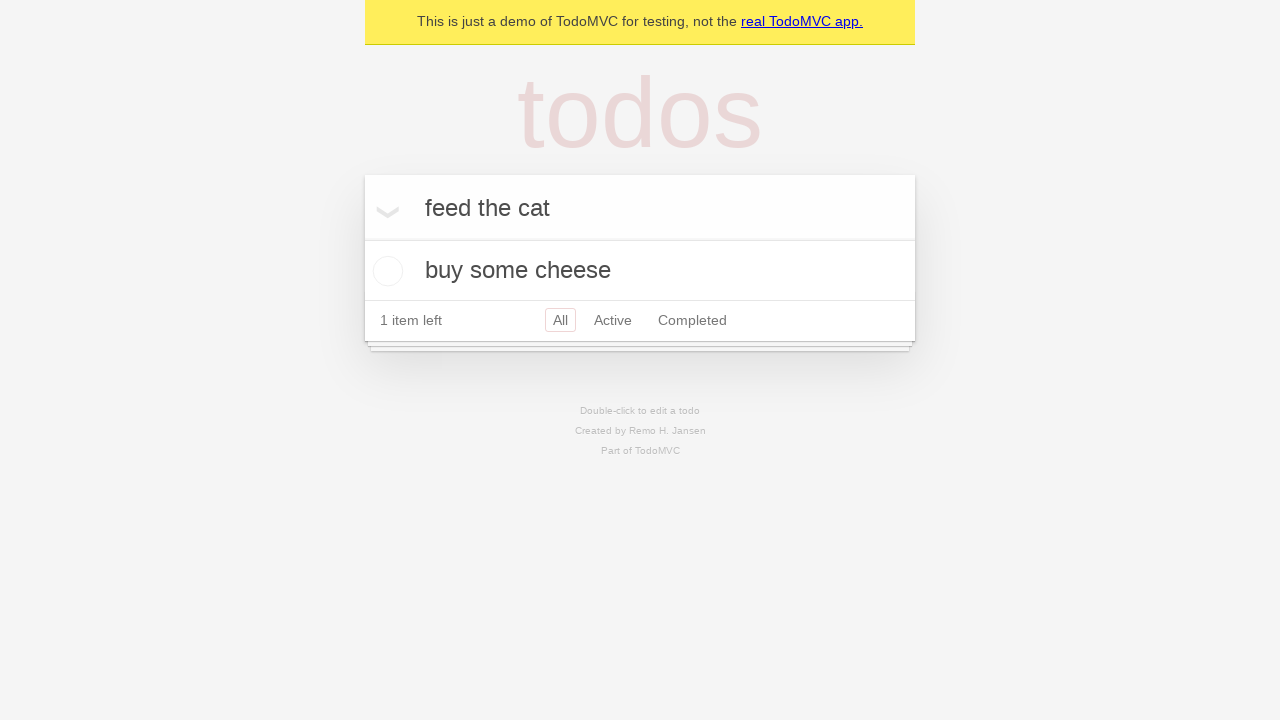

Pressed Enter to create second todo on internal:attr=[placeholder="What needs to be done?"i]
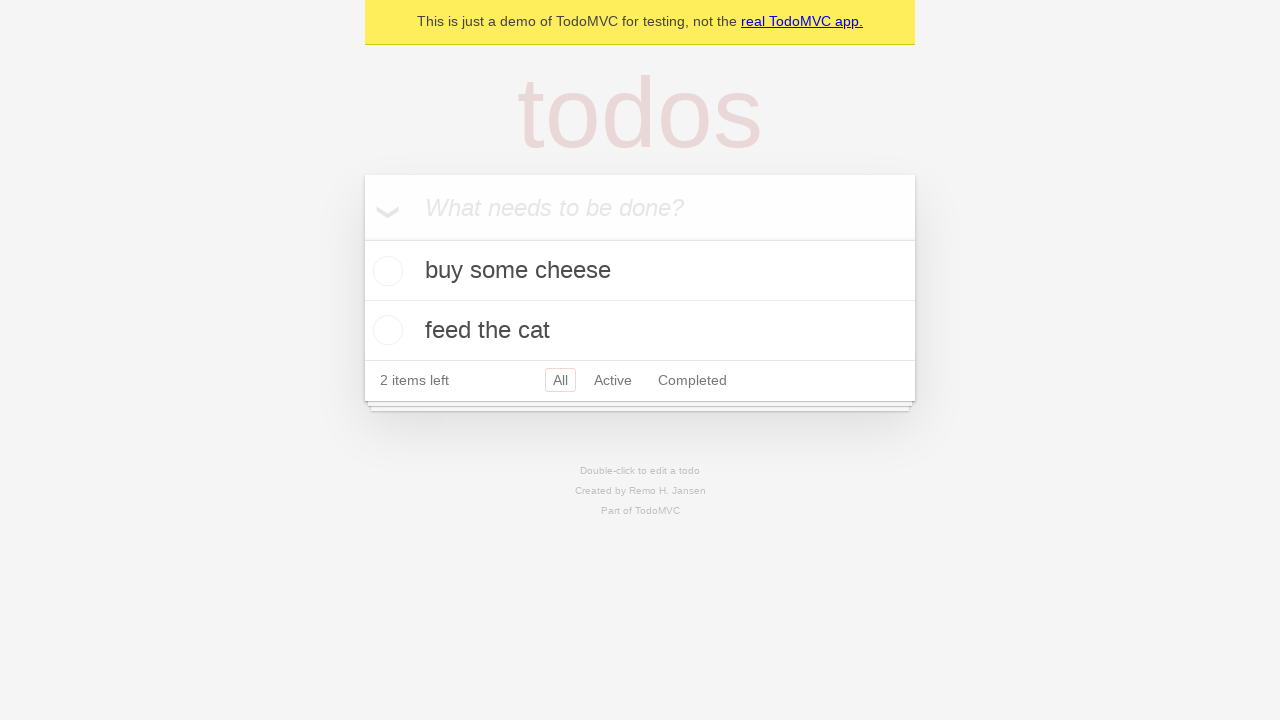

Filled todo input with 'book a doctors appointment' on internal:attr=[placeholder="What needs to be done?"i]
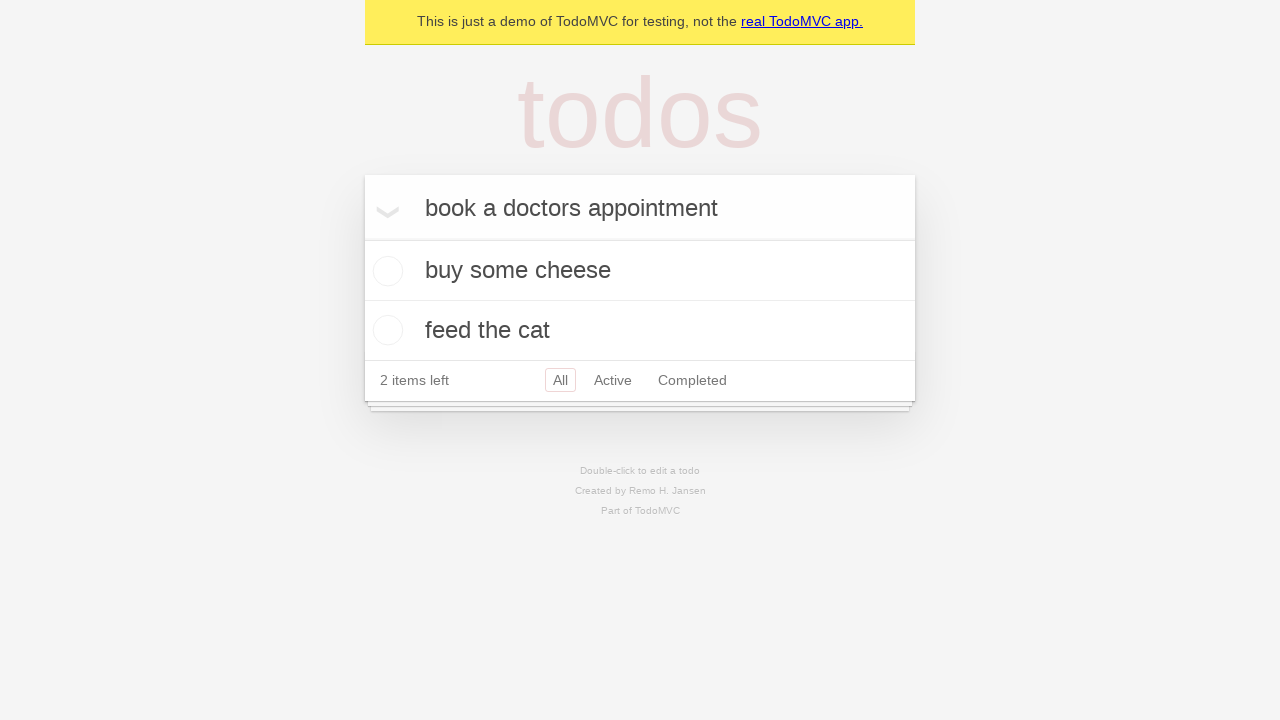

Pressed Enter to create third todo on internal:attr=[placeholder="What needs to be done?"i]
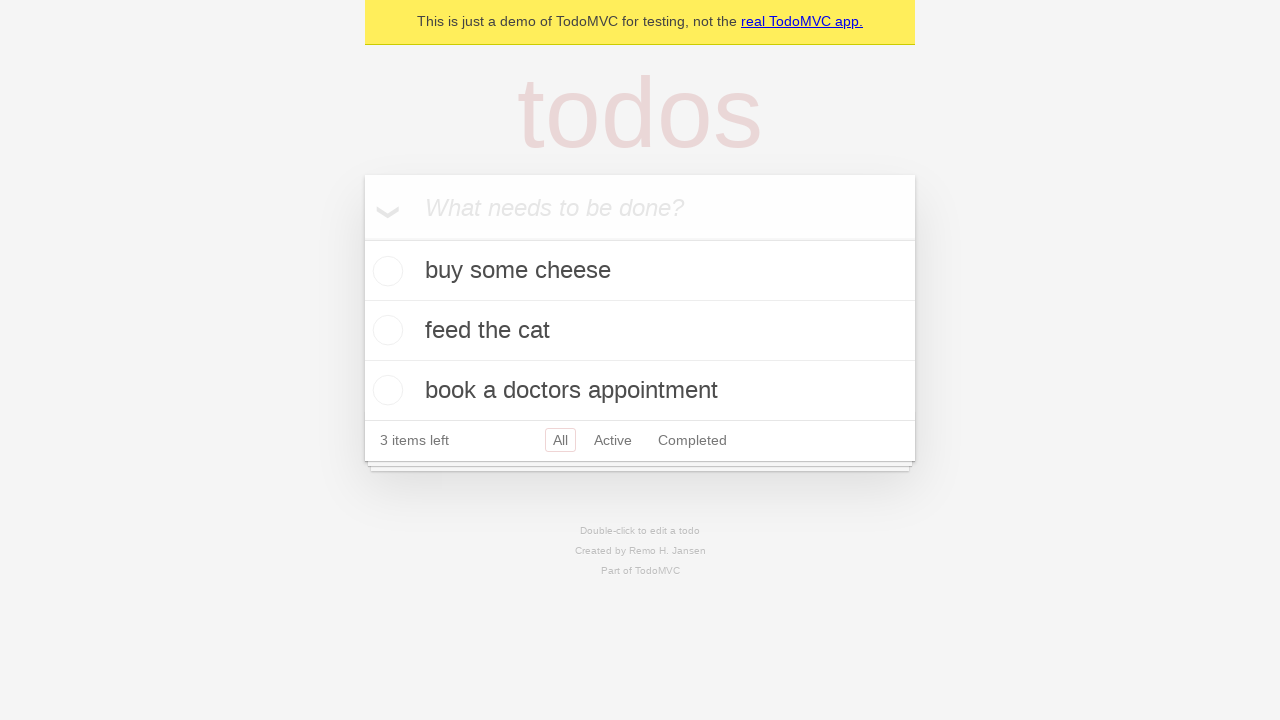

Waited for all three todos to be created
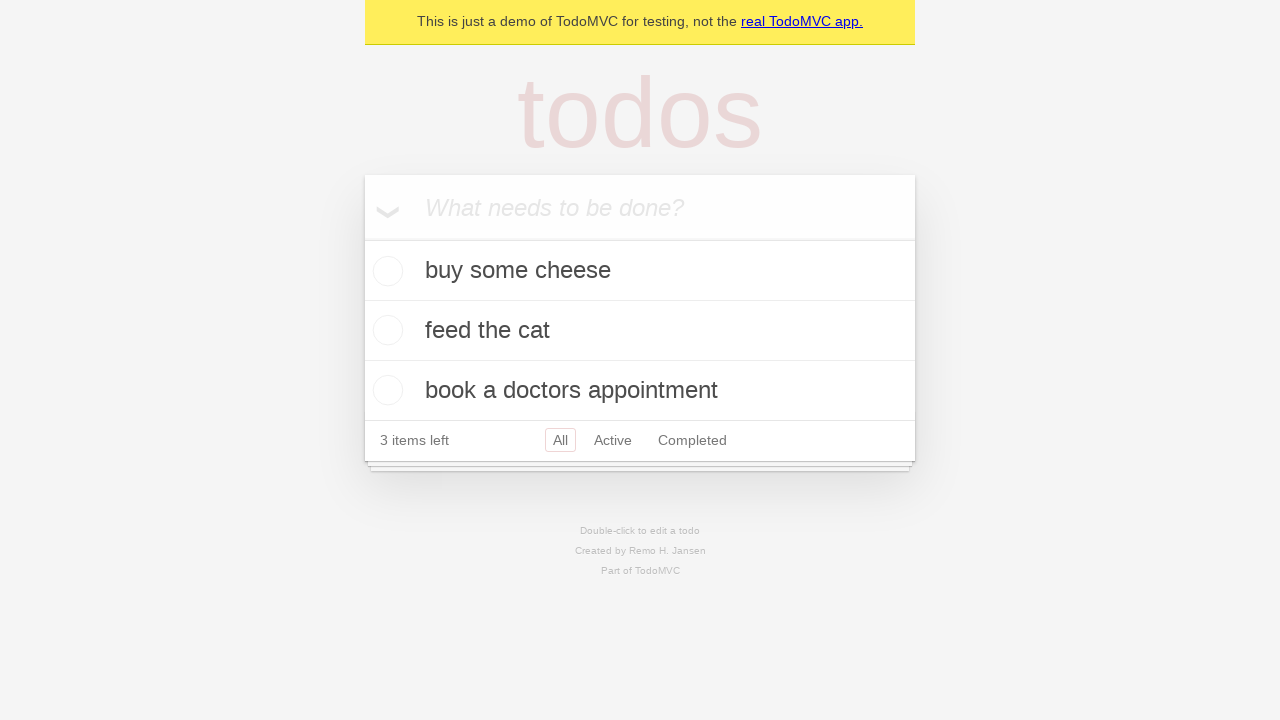

Checked the first todo item as completed at (385, 271) on .todo-list li .toggle >> nth=0
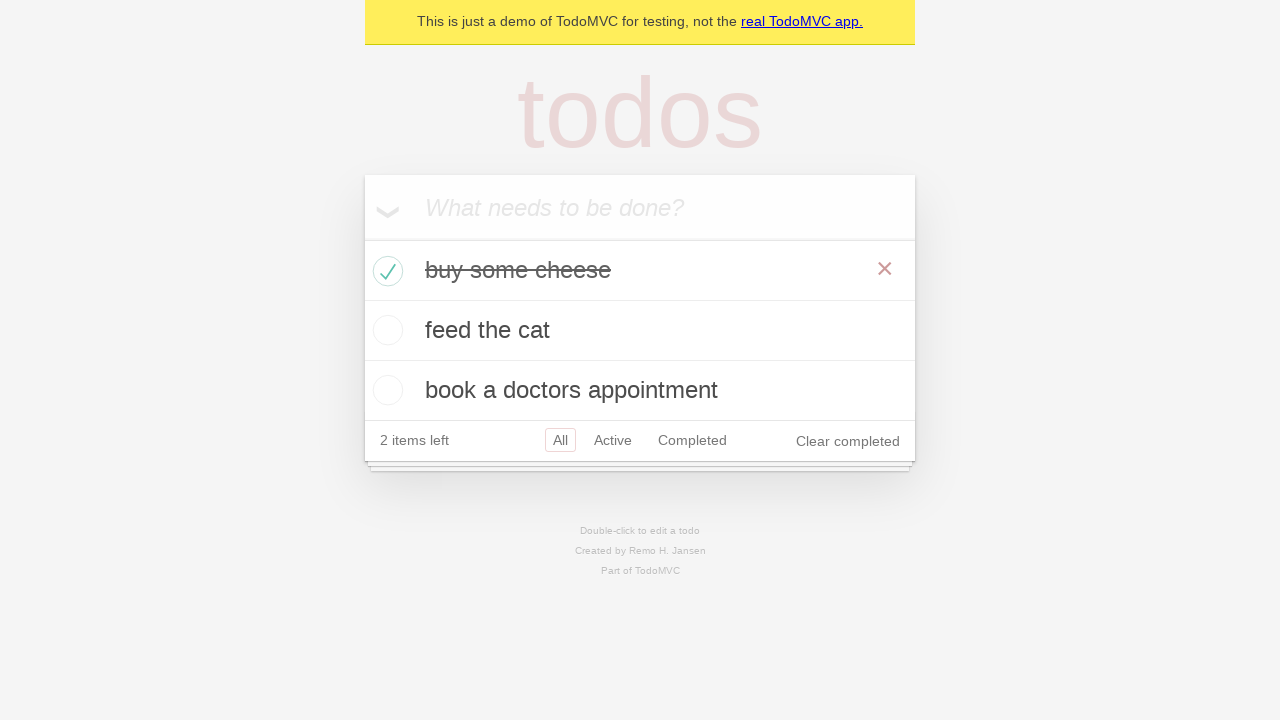

Clicked Clear completed button to remove the completed todo at (848, 441) on internal:role=button[name="Clear completed"i]
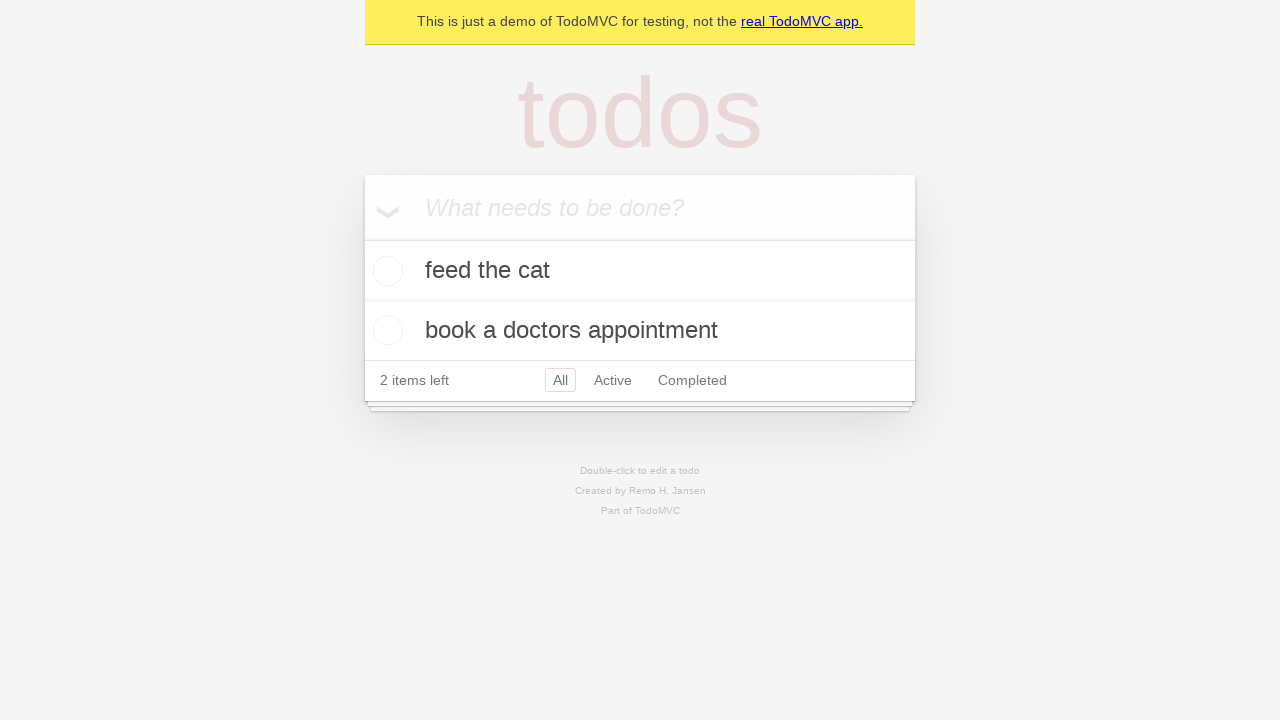

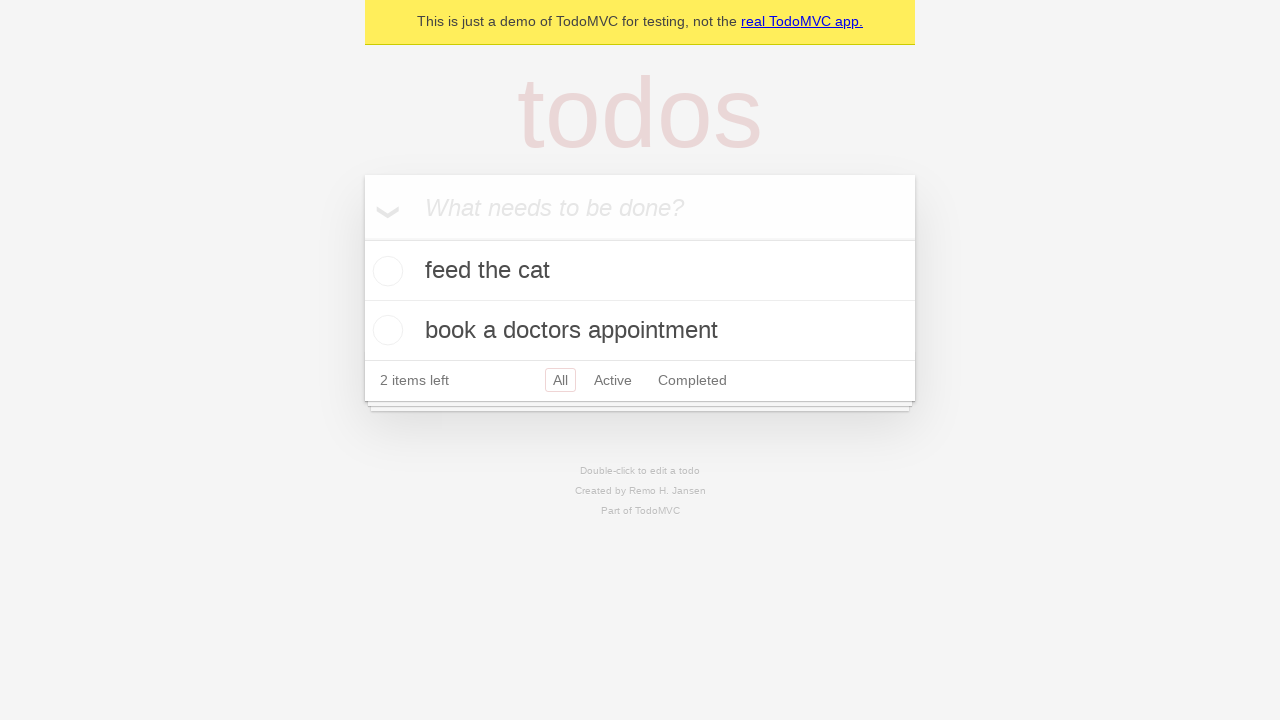